Tests checkbox functionality by verifying default selection states, clicking to select checkbox 1, and using mouse action to deselect checkbox 2

Starting URL: https://loopcamp.vercel.app/checkboxes.html

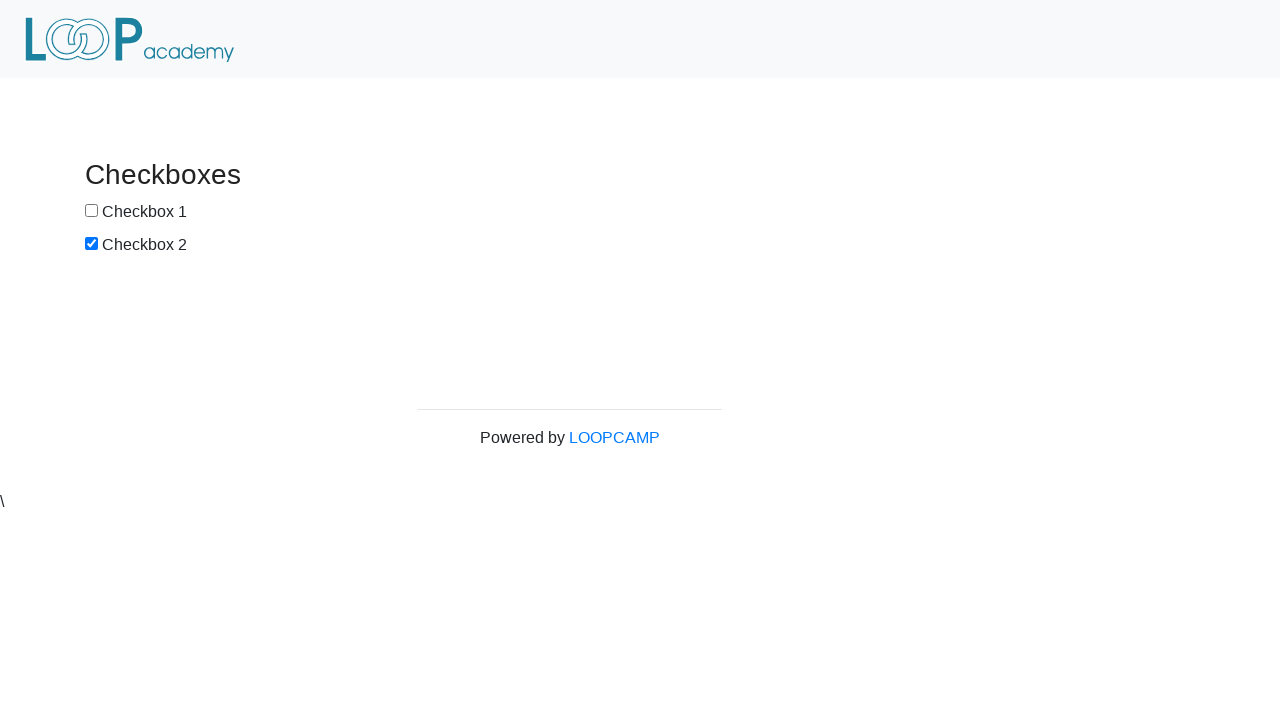

Waited for checkboxes to load
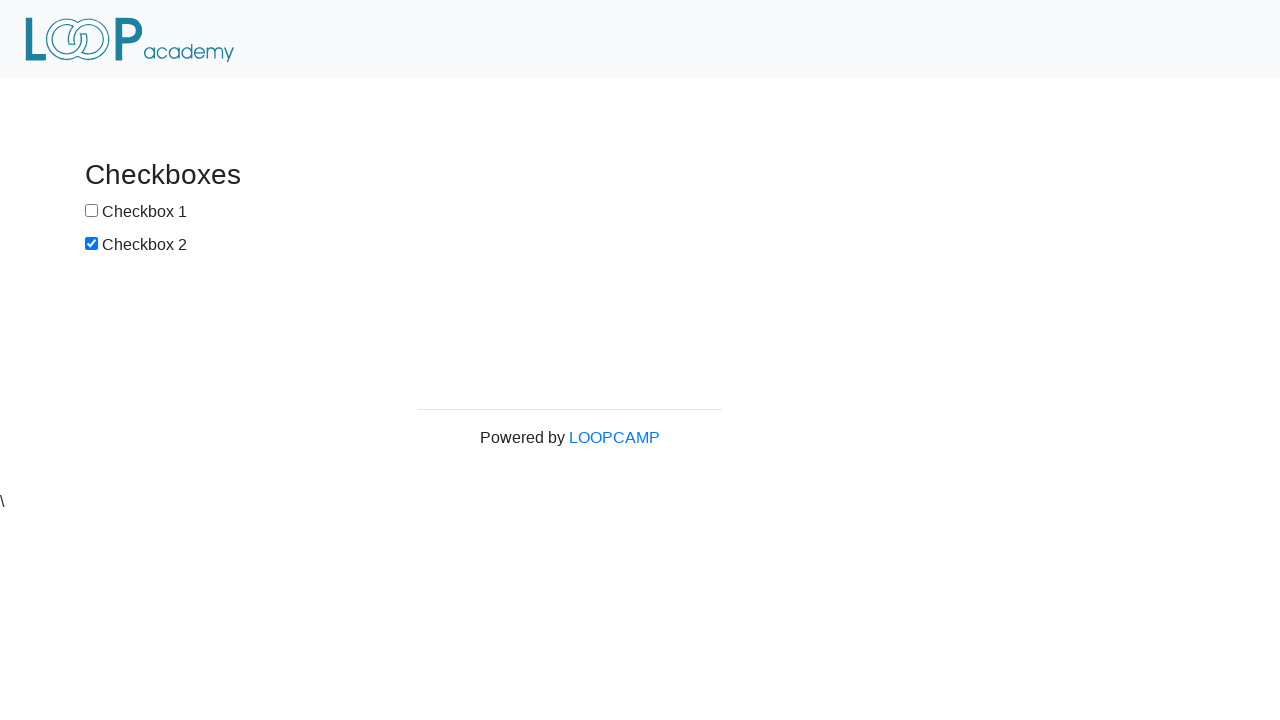

Located all checkboxes on the page
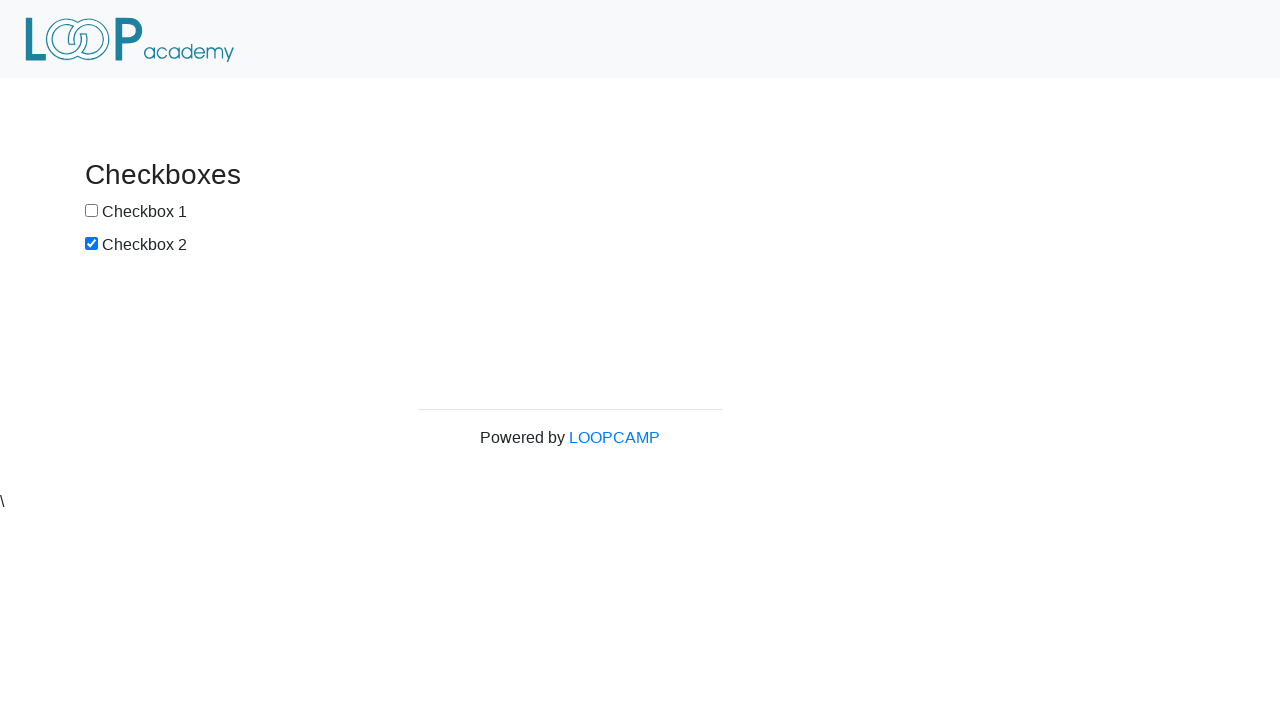

Located checkbox 1
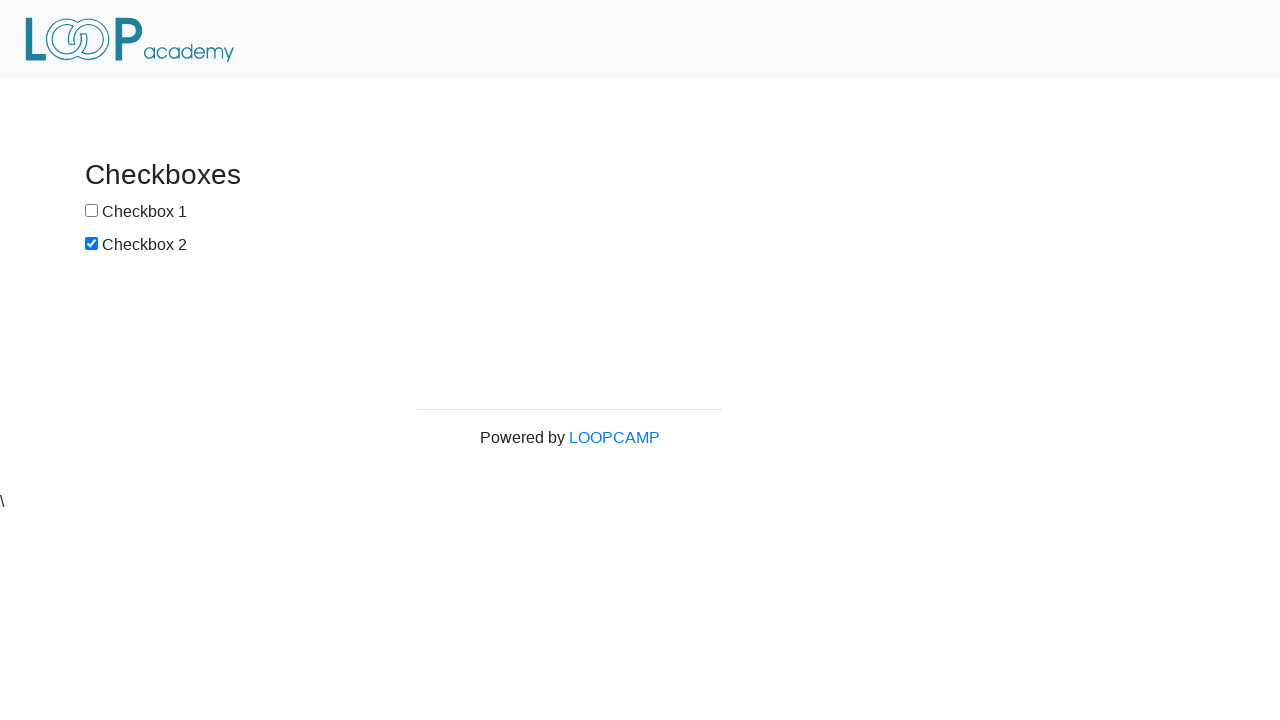

Located checkbox 2
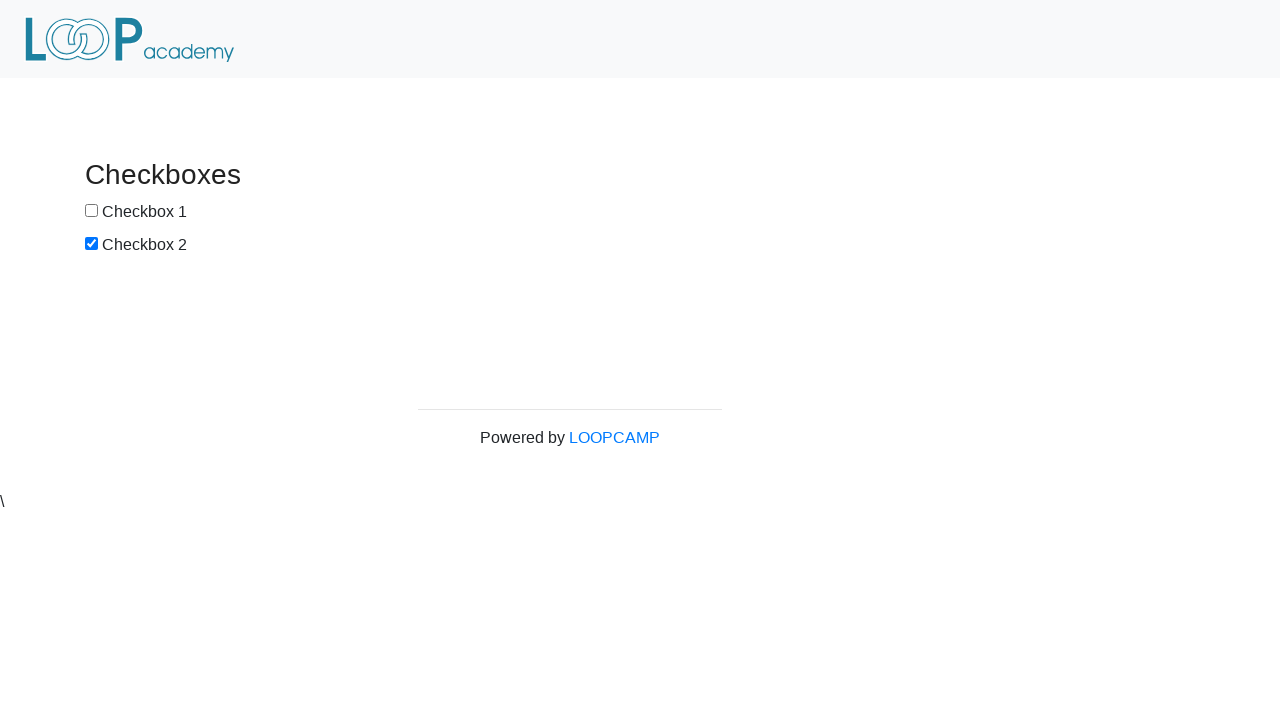

Verified checkbox 1 is not selected by default
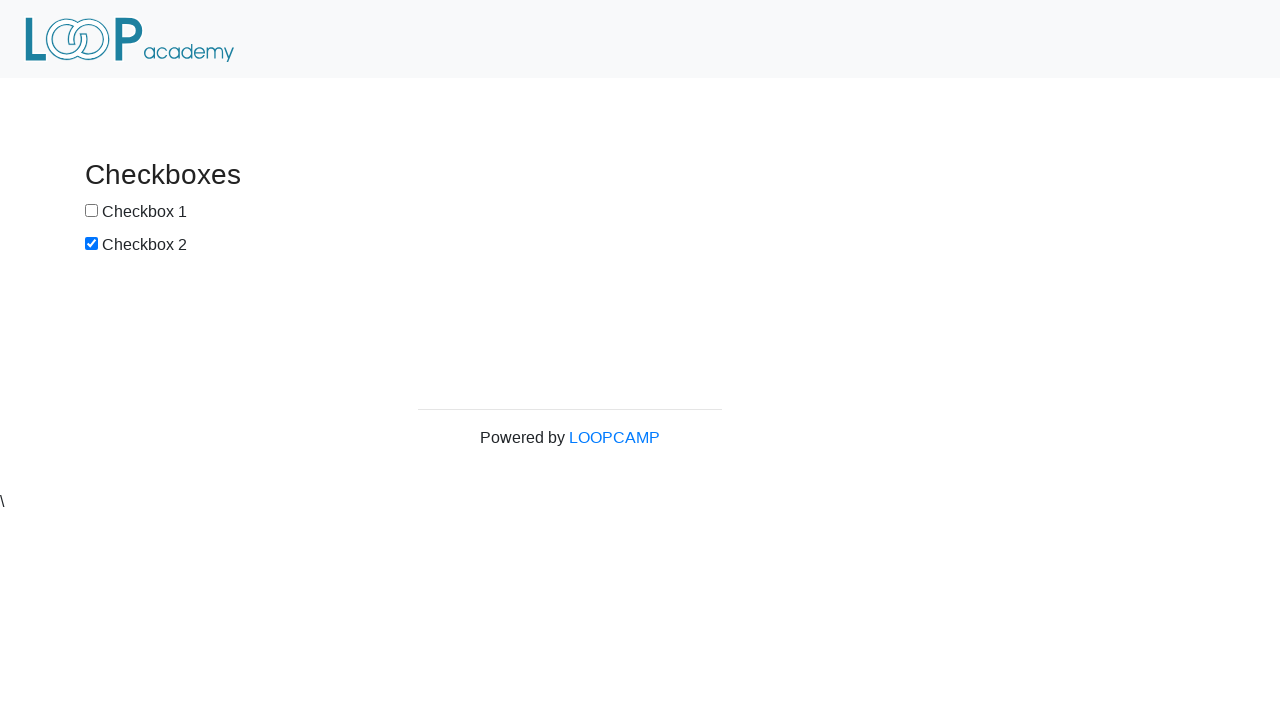

Verified checkbox 2 is selected by default
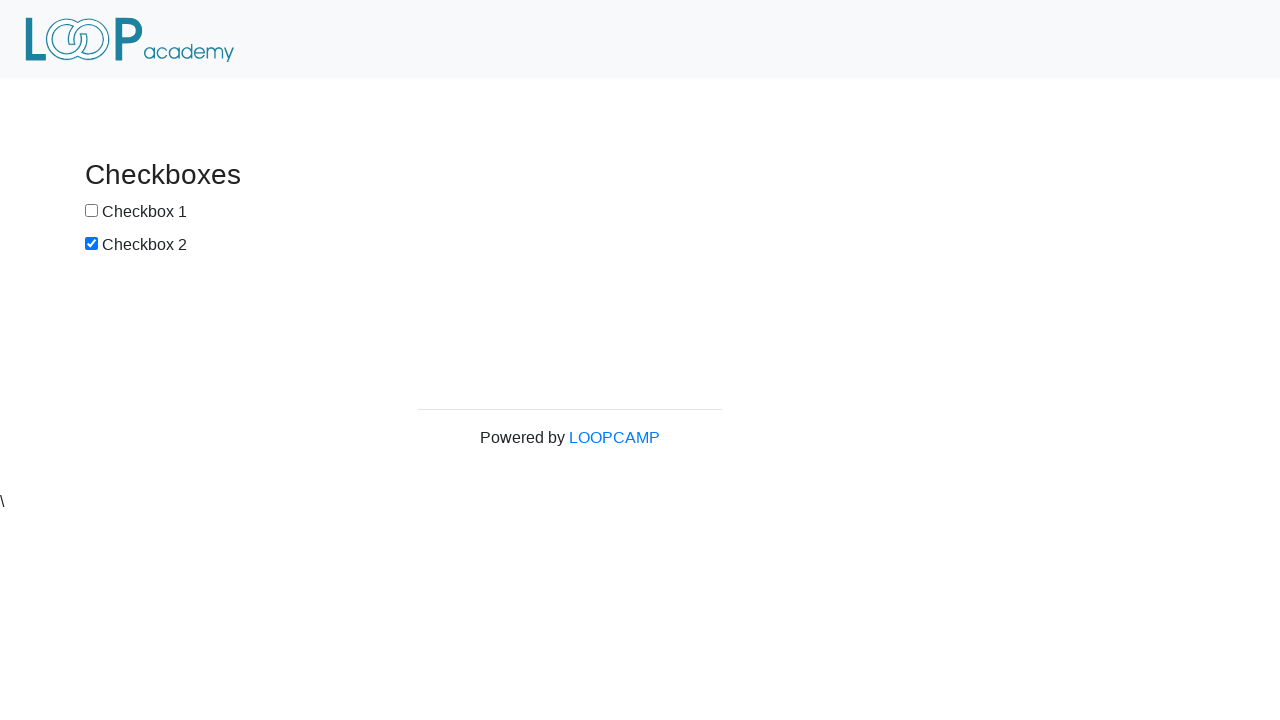

Clicked checkbox 1 to select it at (92, 210) on input[name='checkbox1']
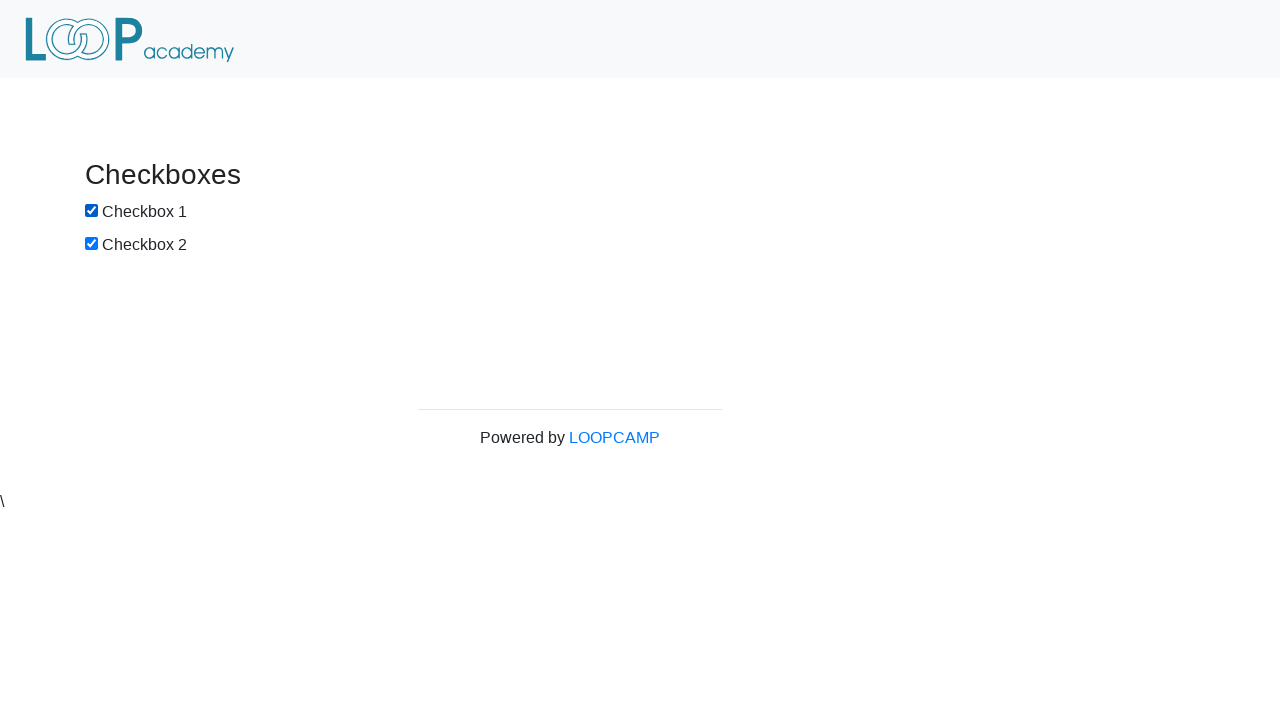

Verified checkbox 1 is now selected
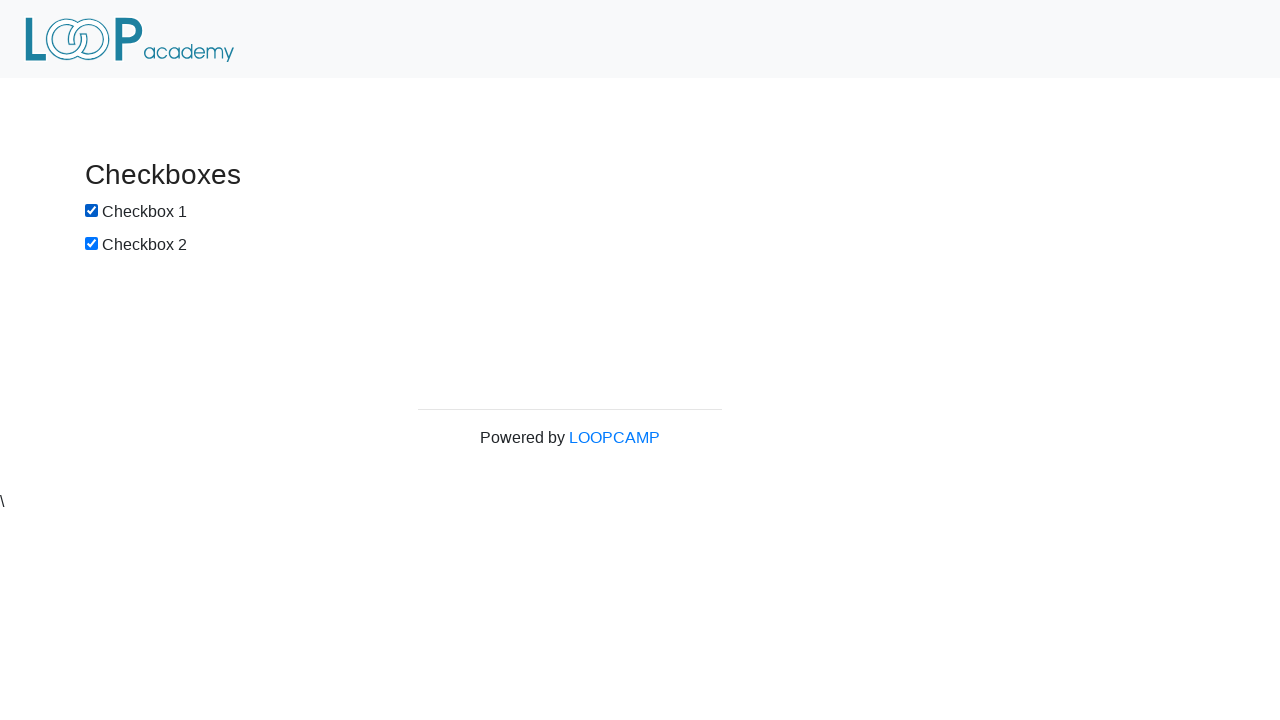

Hovered over checkbox 2 at (92, 243) on input[name='checkbox2']
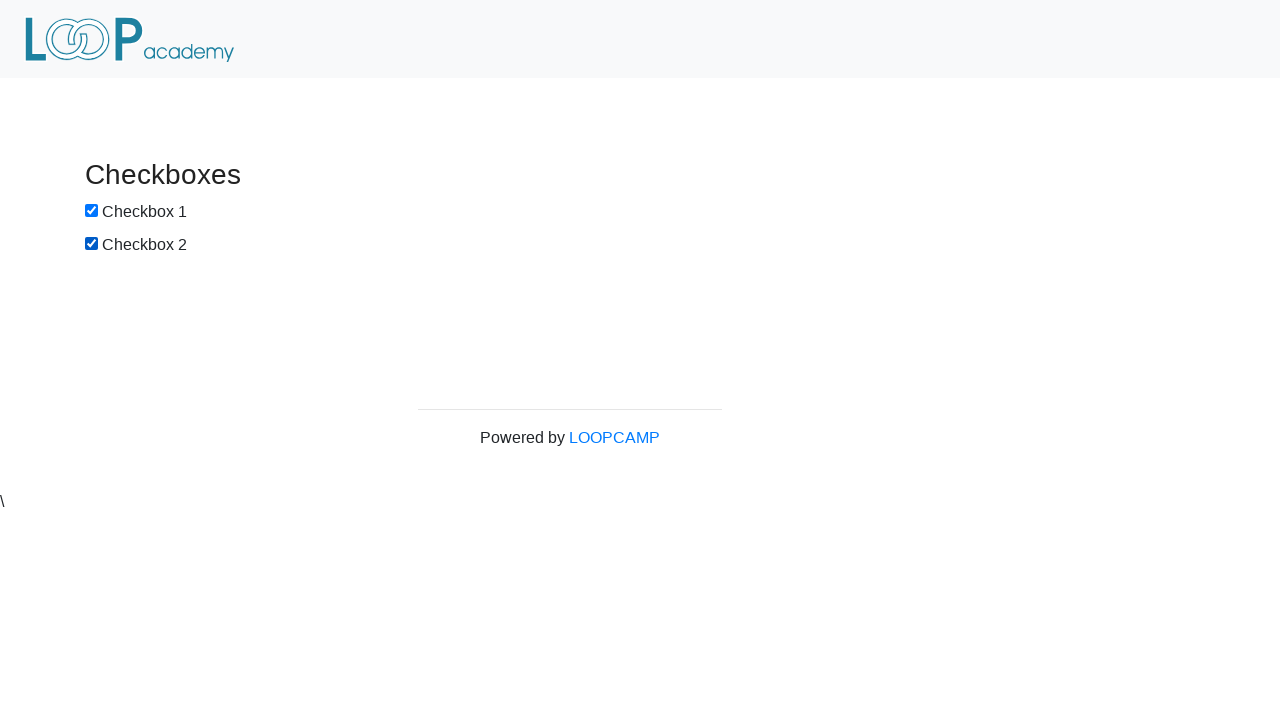

Clicked checkbox 2 to deselect it using mouse action at (92, 243) on input[name='checkbox2']
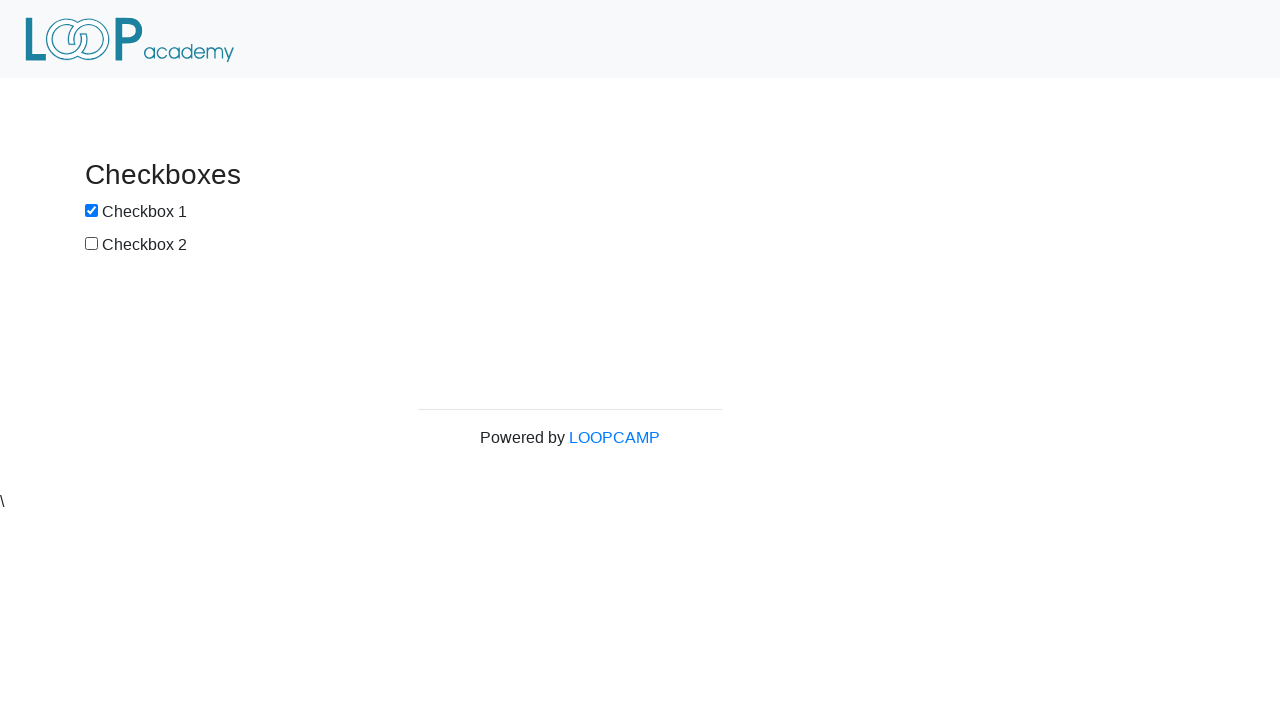

Verified checkbox 2 is now deselected
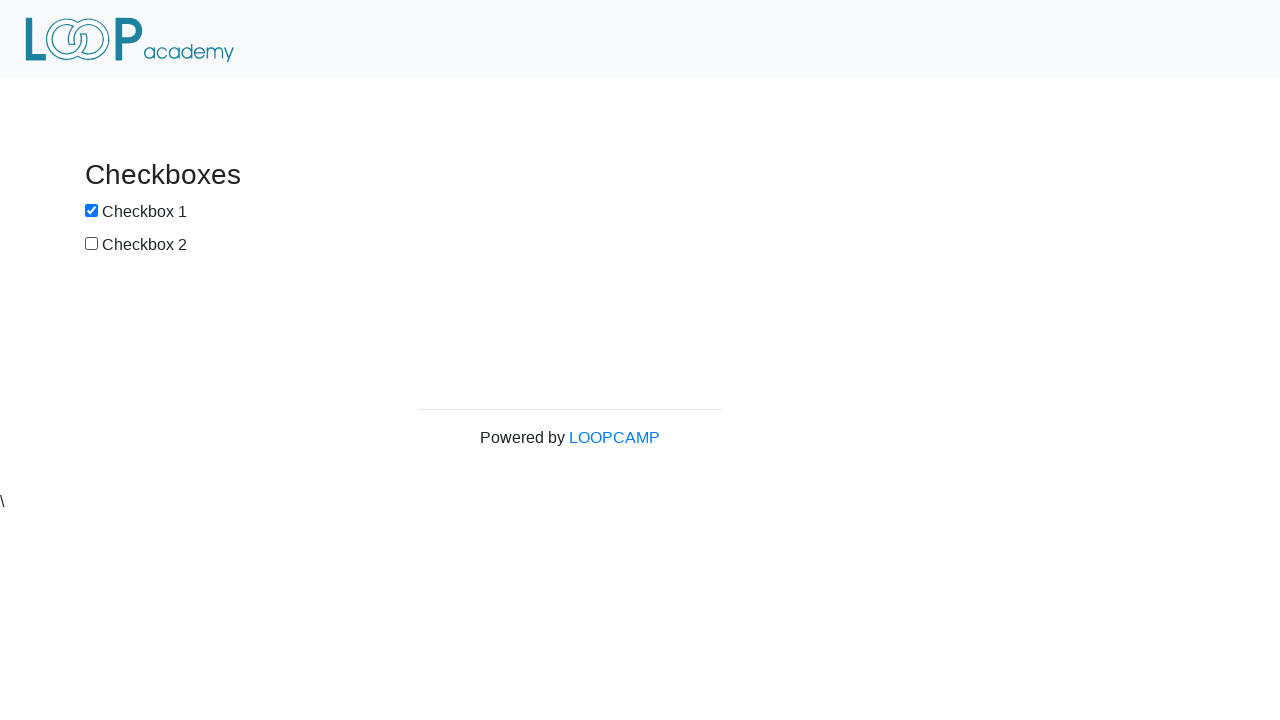

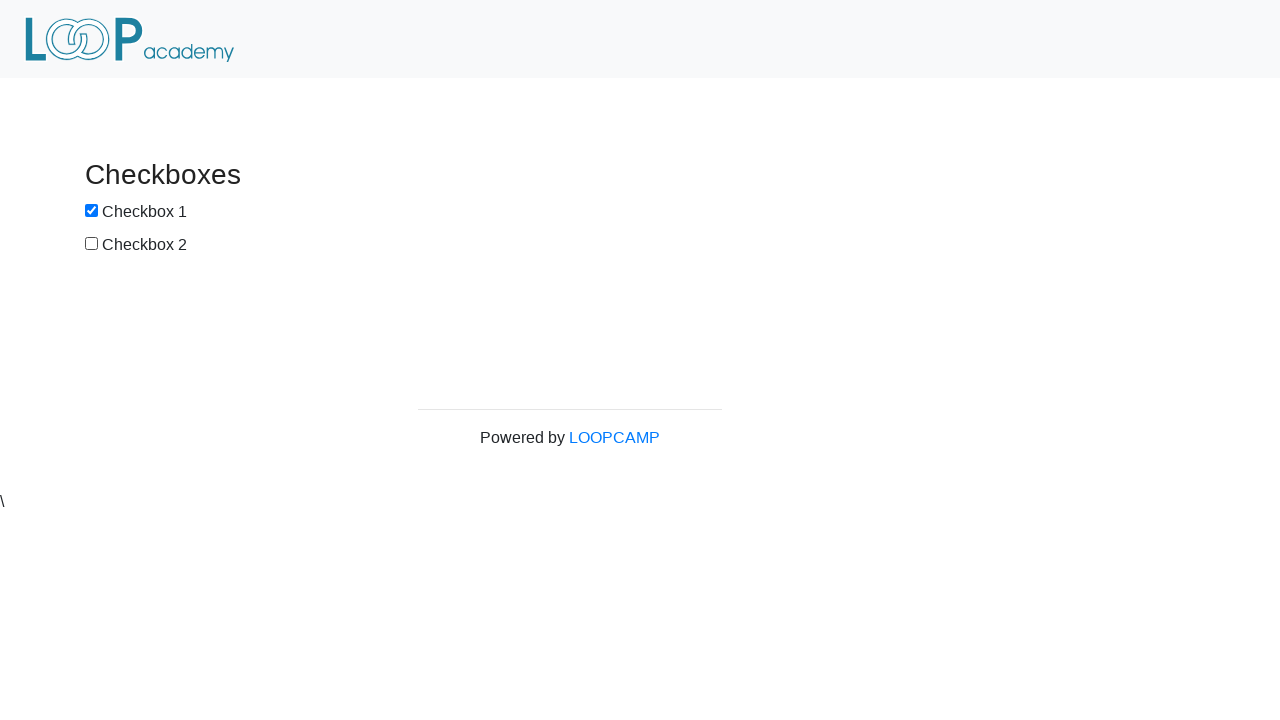